Navigates to Bajaj Mall website and waits for the page to load

Starting URL: https://www.bajajmall.in/

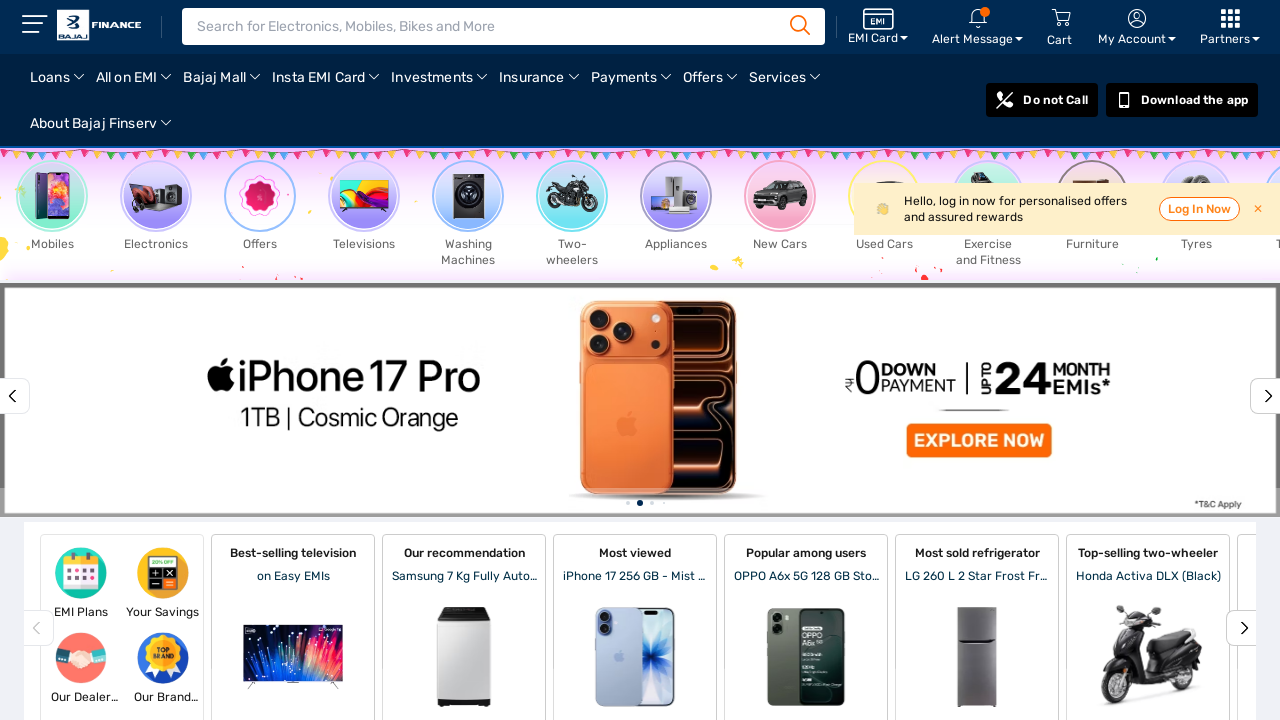

Navigated to Bajaj Mall website and waited for DOM content to load
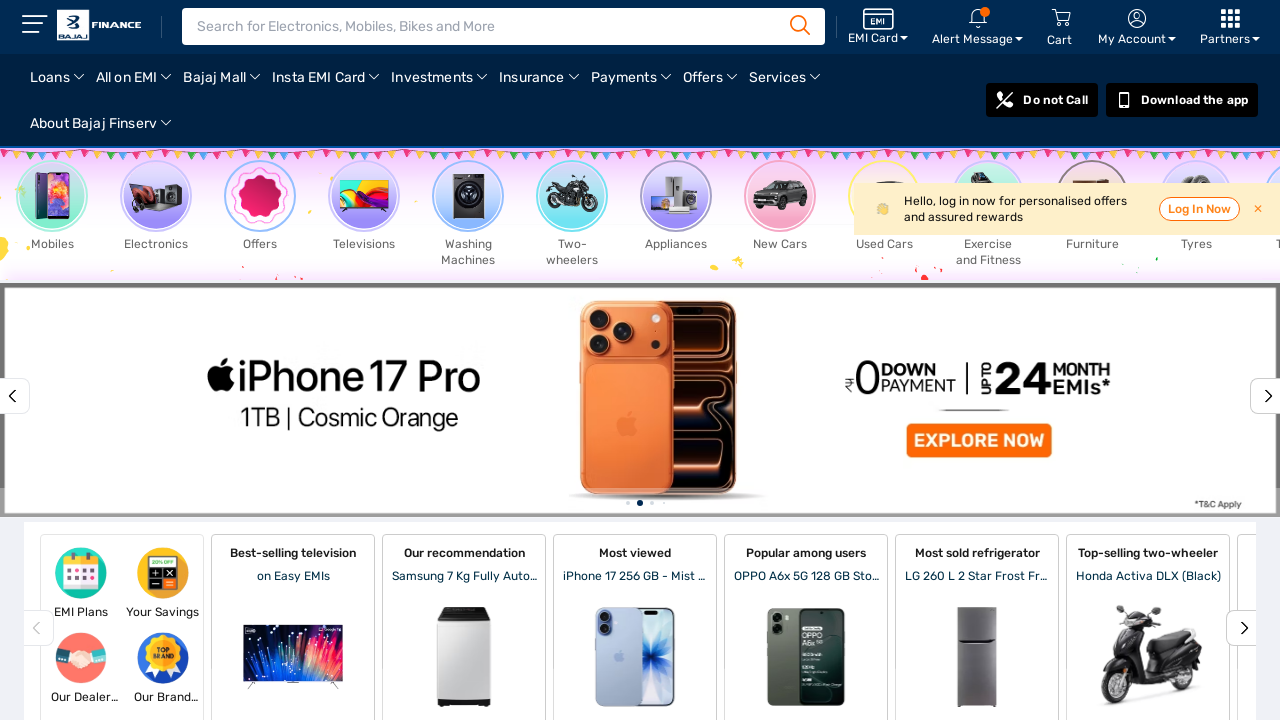

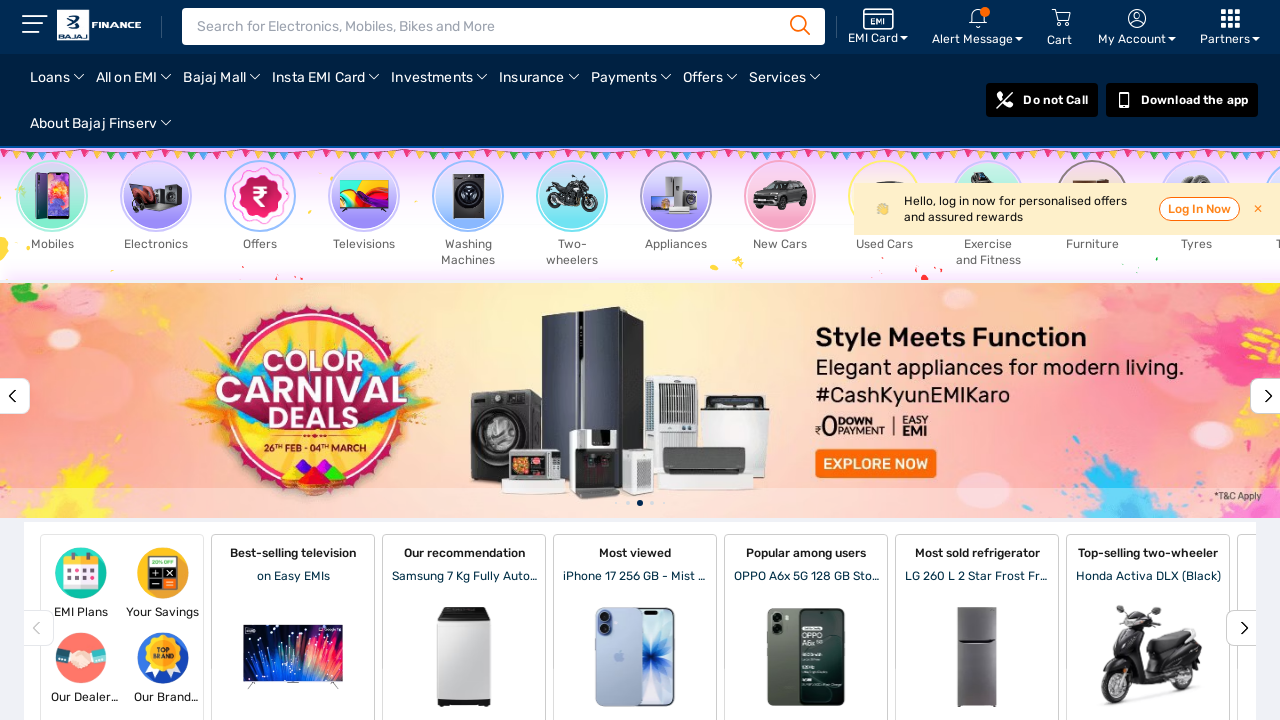